Tests that checkbox and label are hidden when editing a todo item

Starting URL: https://demo.playwright.dev/todomvc

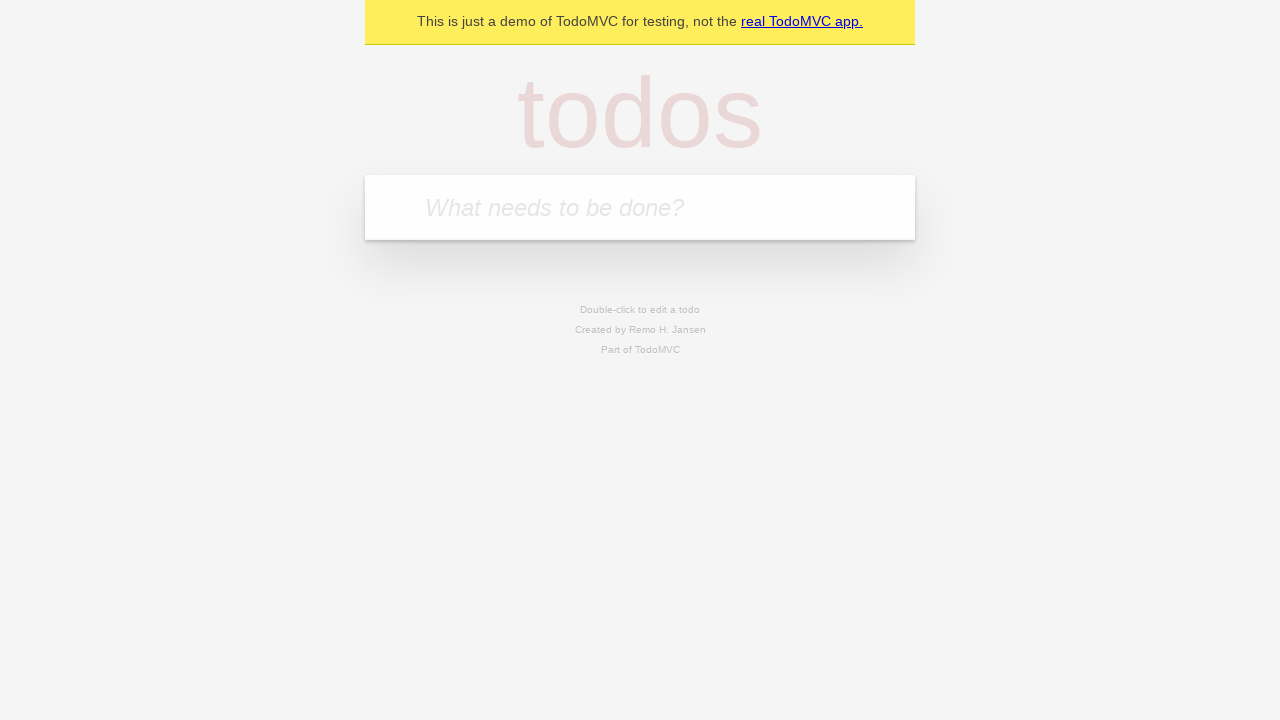

Filled todo input with 'buy some cheese' on internal:attr=[placeholder="What needs to be done?"i]
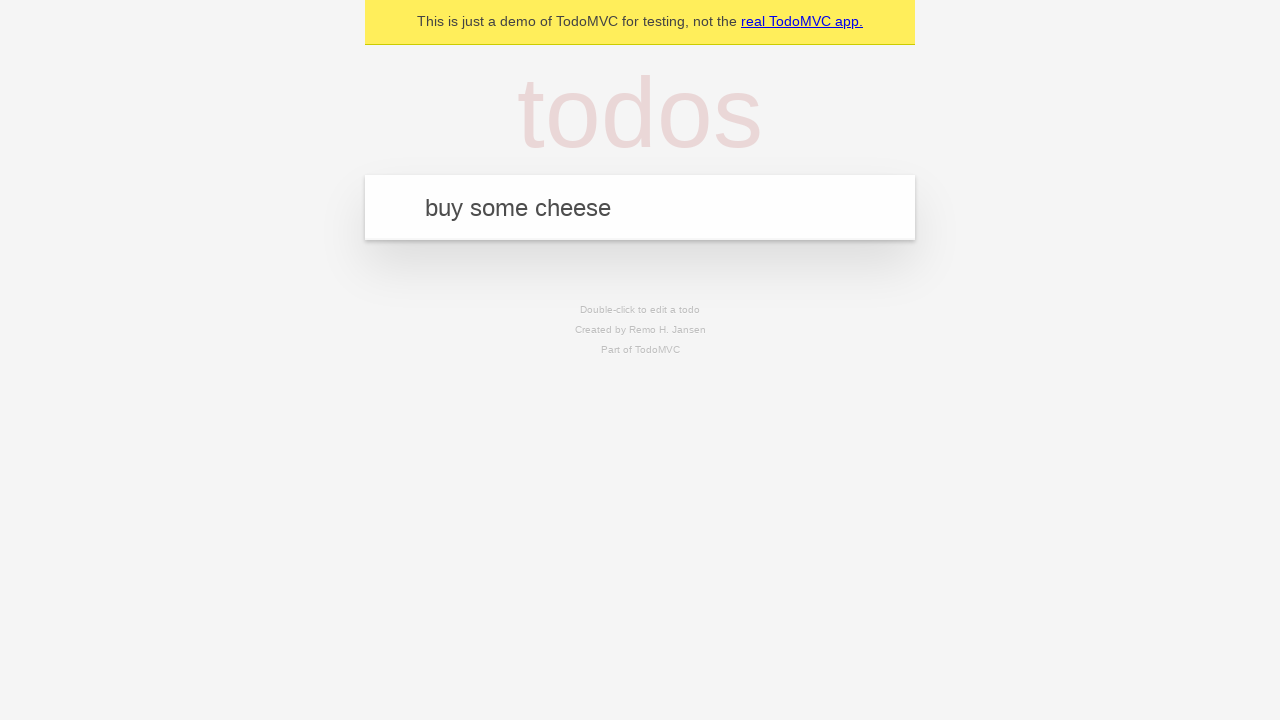

Pressed Enter to add first todo on internal:attr=[placeholder="What needs to be done?"i]
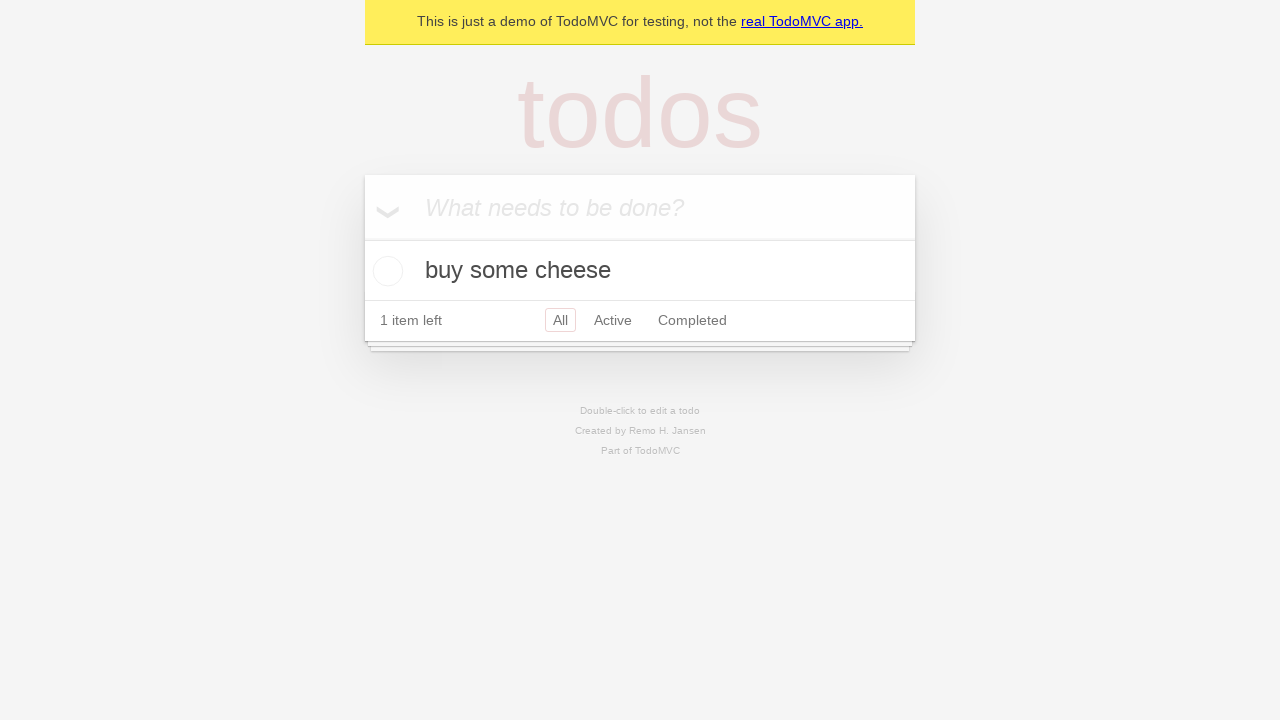

Filled todo input with 'feed the cat' on internal:attr=[placeholder="What needs to be done?"i]
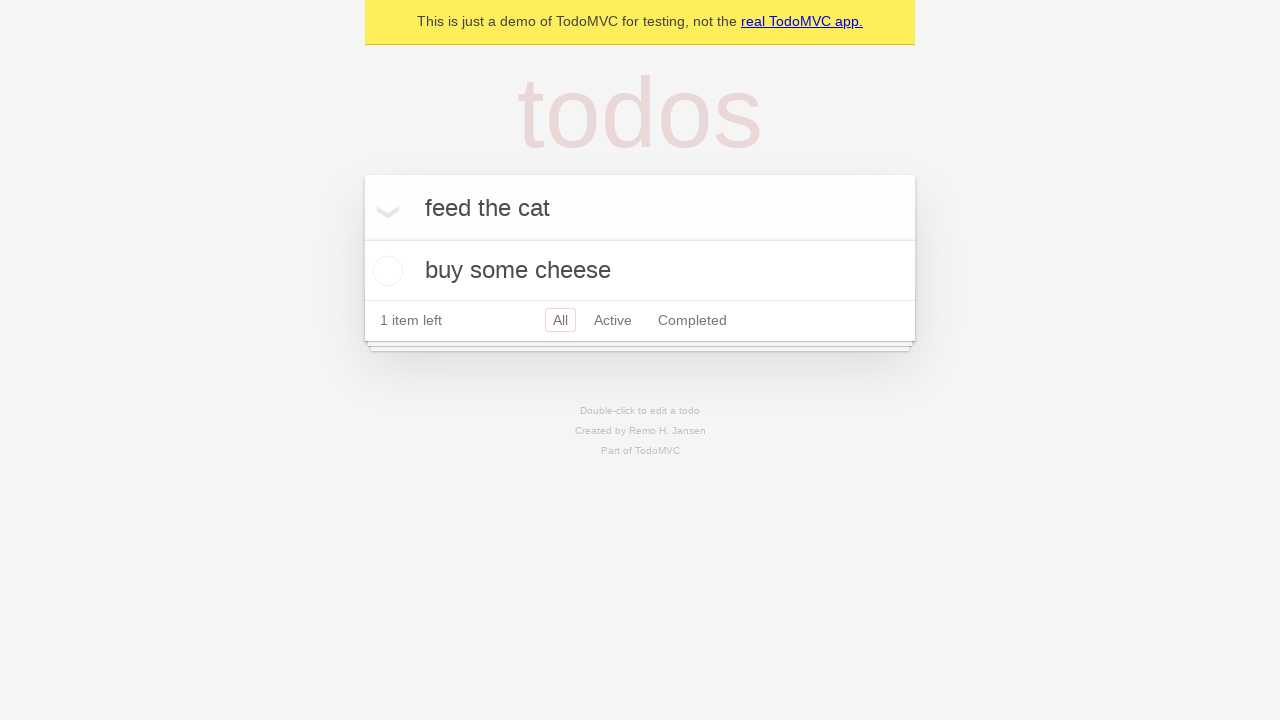

Pressed Enter to add second todo on internal:attr=[placeholder="What needs to be done?"i]
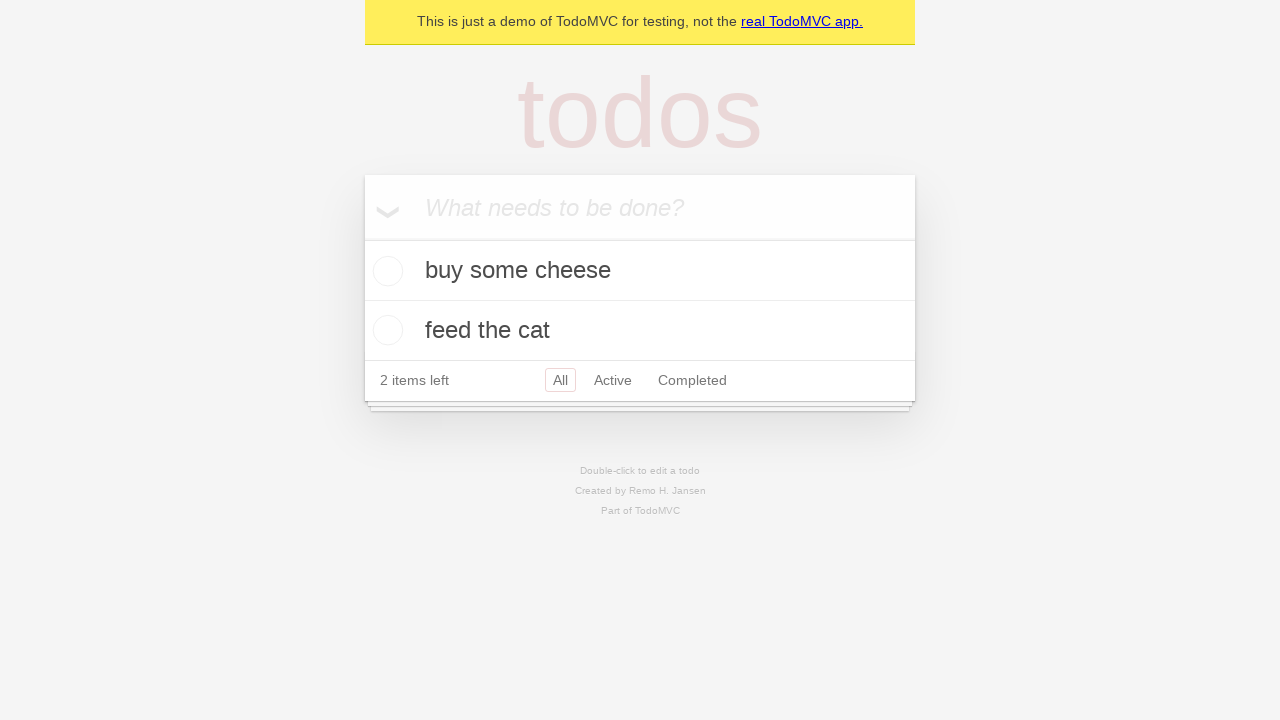

Filled todo input with 'book a doctors appointment' on internal:attr=[placeholder="What needs to be done?"i]
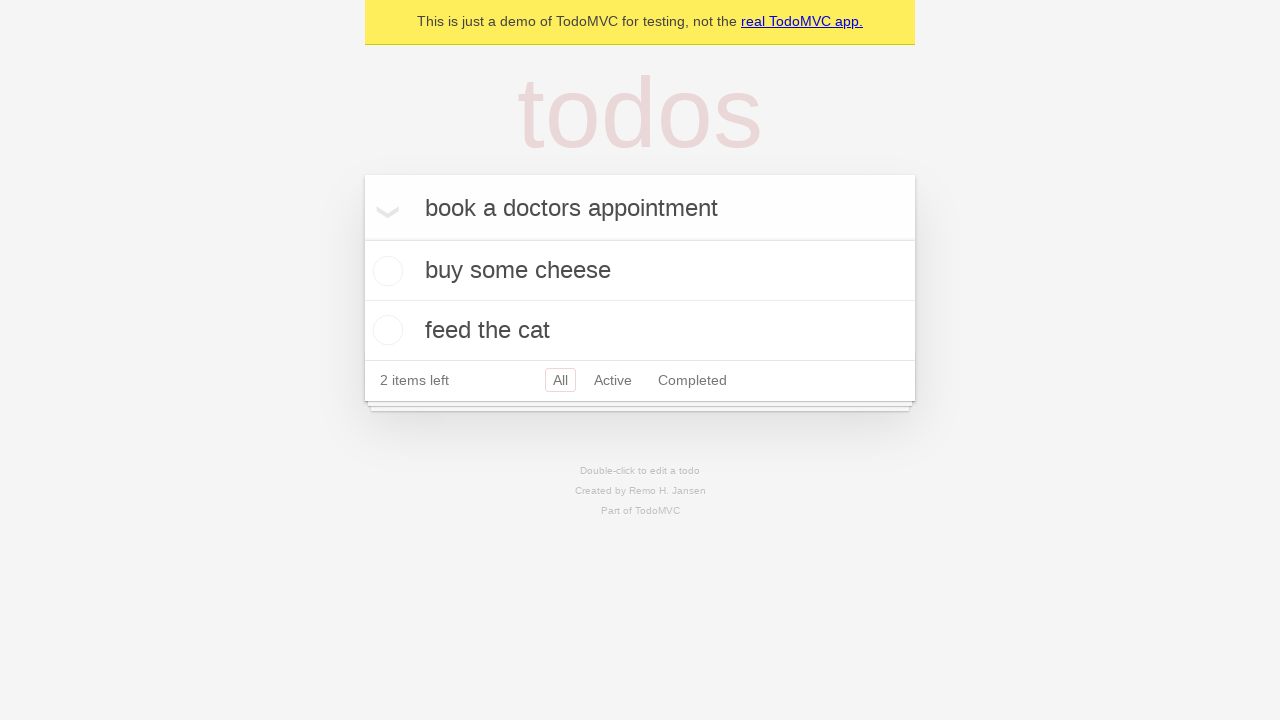

Pressed Enter to add third todo on internal:attr=[placeholder="What needs to be done?"i]
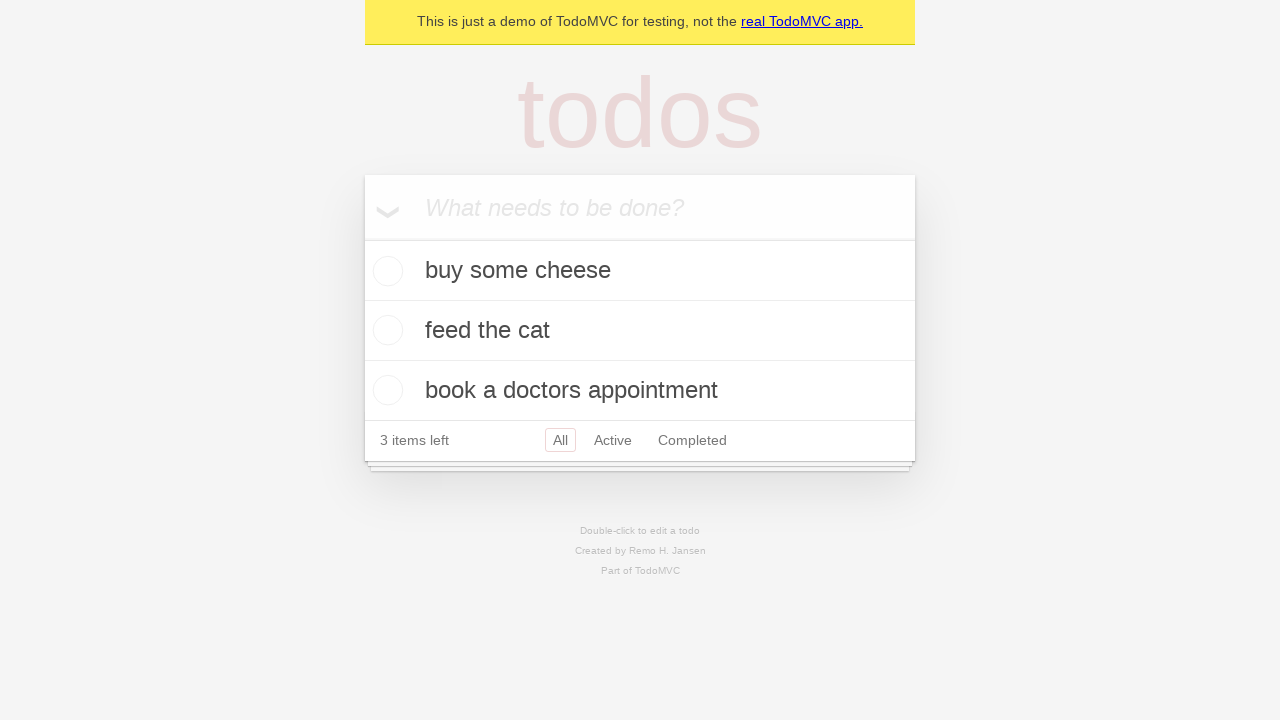

Double-clicked second todo to enter edit mode at (640, 331) on internal:testid=[data-testid="todo-item"s] >> nth=1
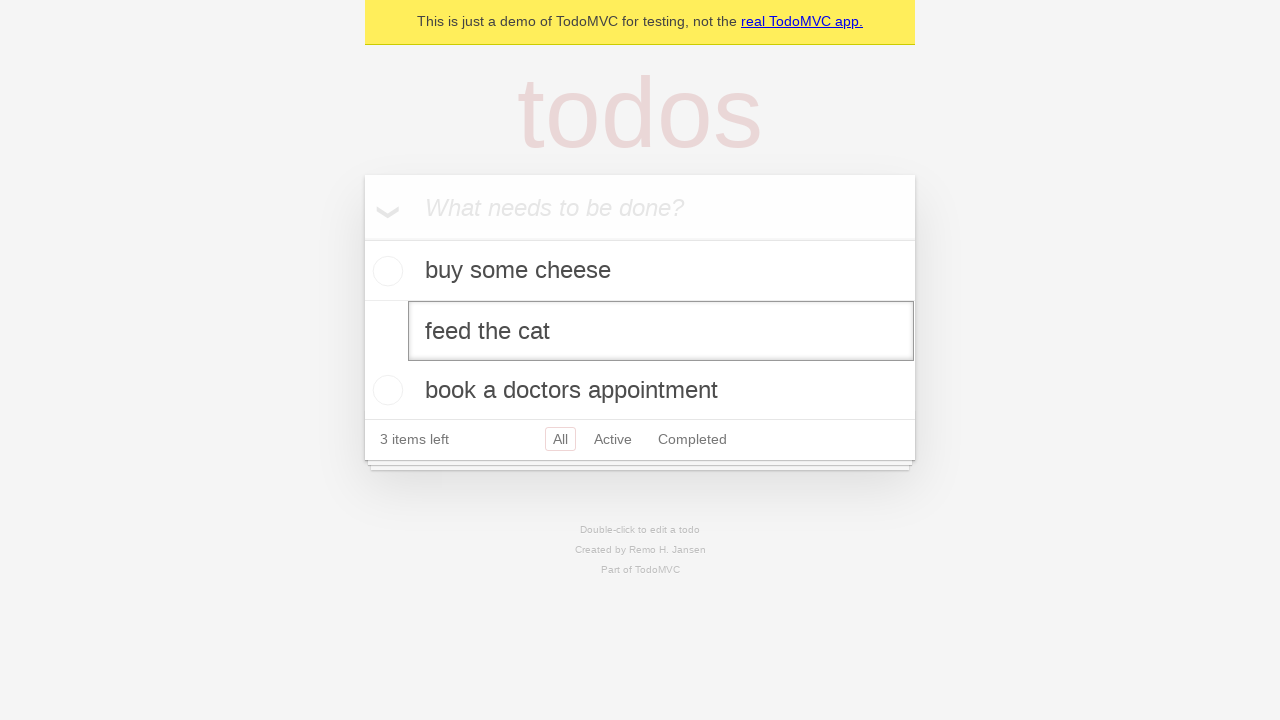

Edit input field appeared for second todo
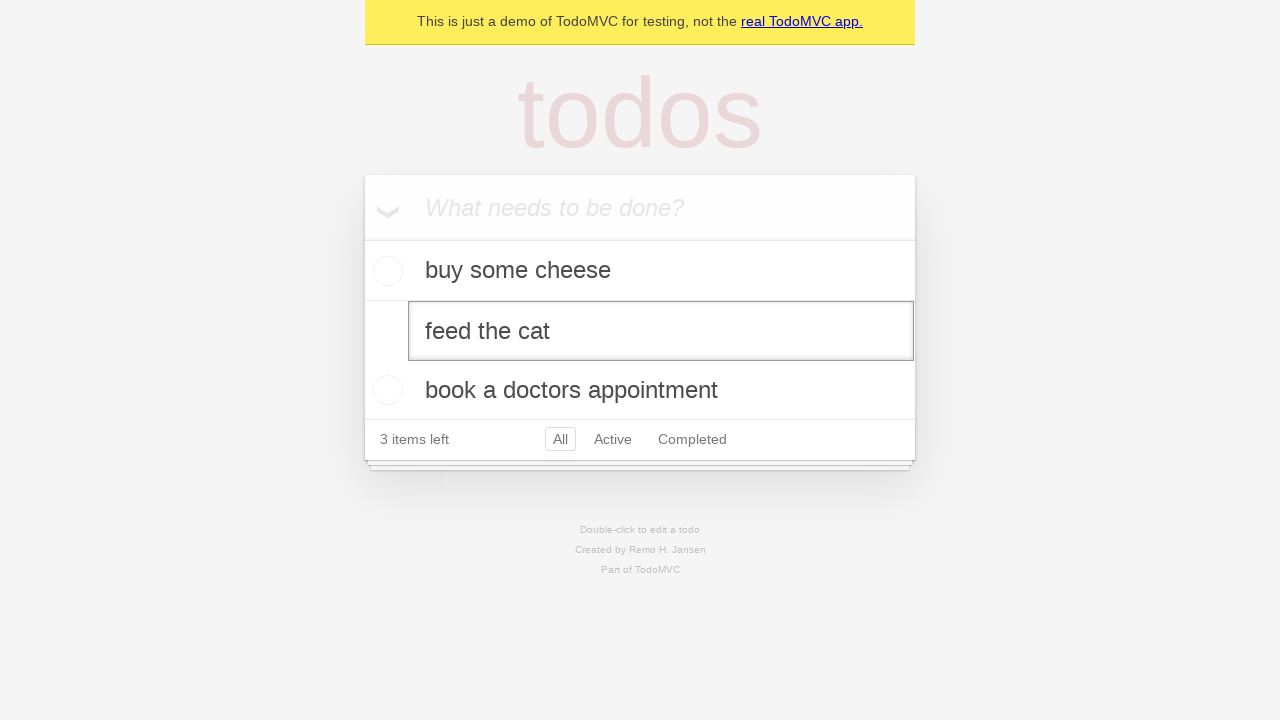

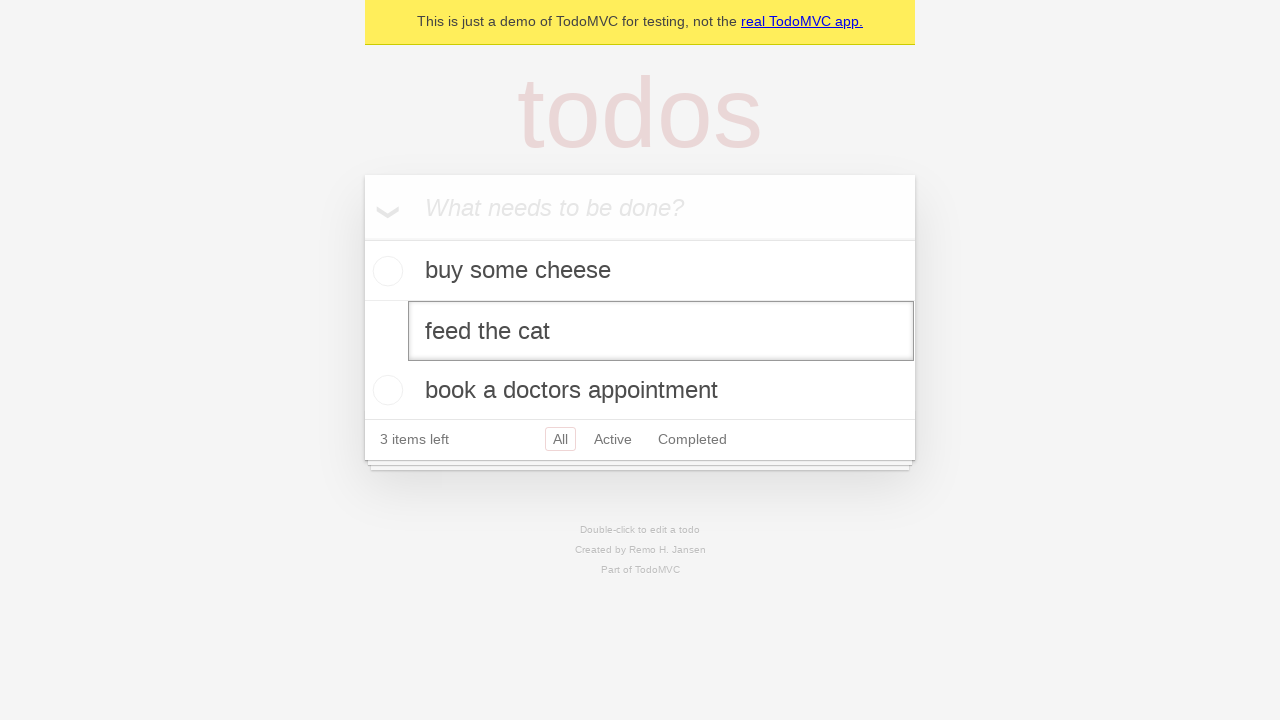